Navigates to the GreenKart page and validates the page title is correct

Starting URL: https://rahulshettyacademy.com/seleniumPractise/#/

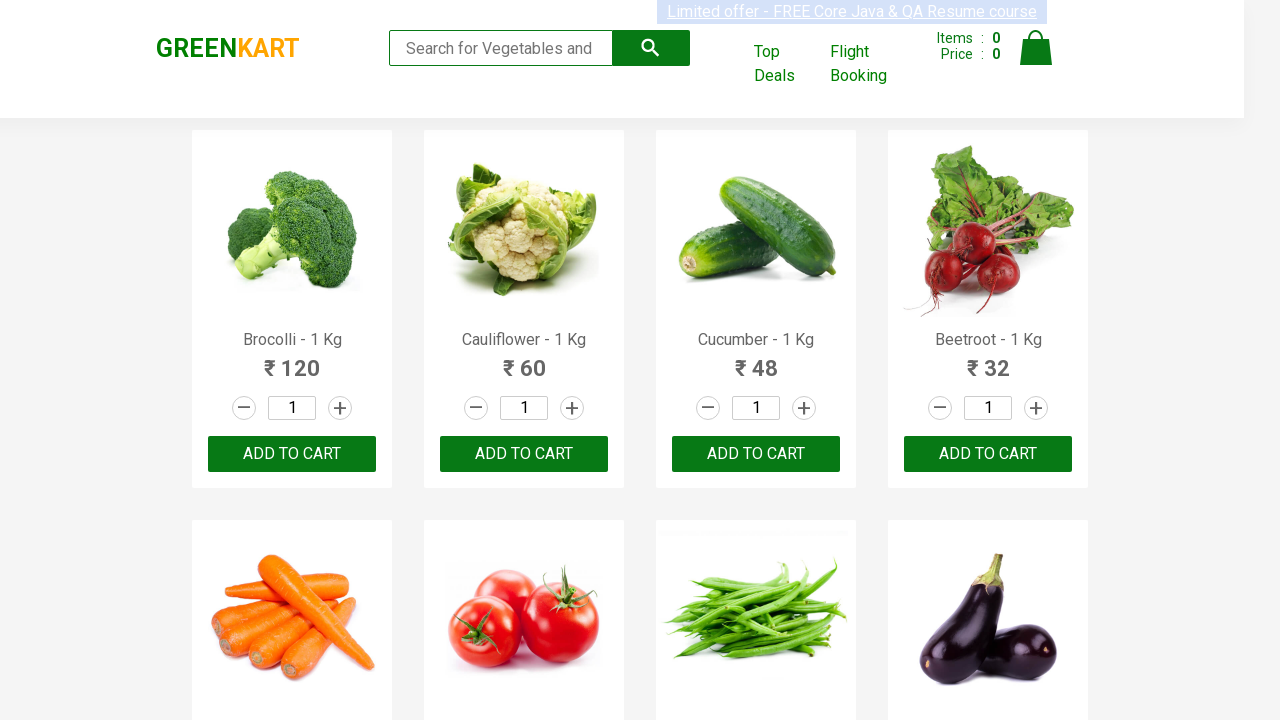

Navigated to GreenKart page
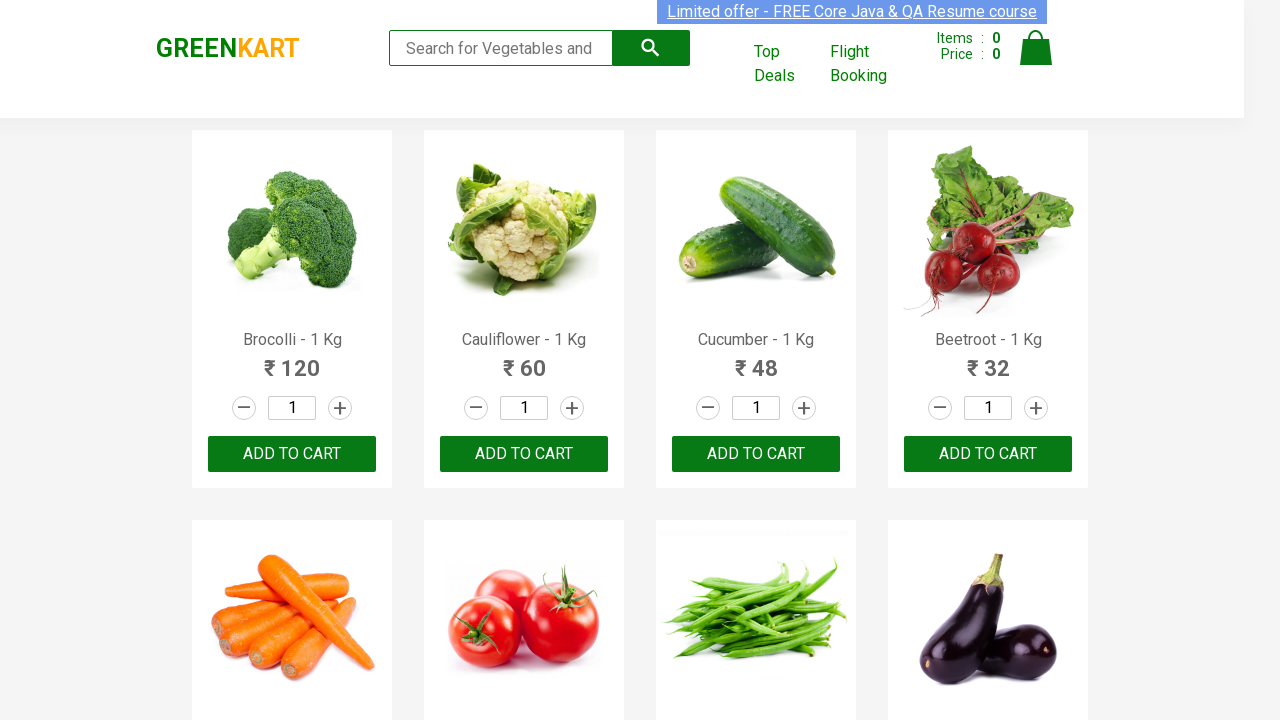

Validated page title is 'GreenKart - veg and fruits kart'
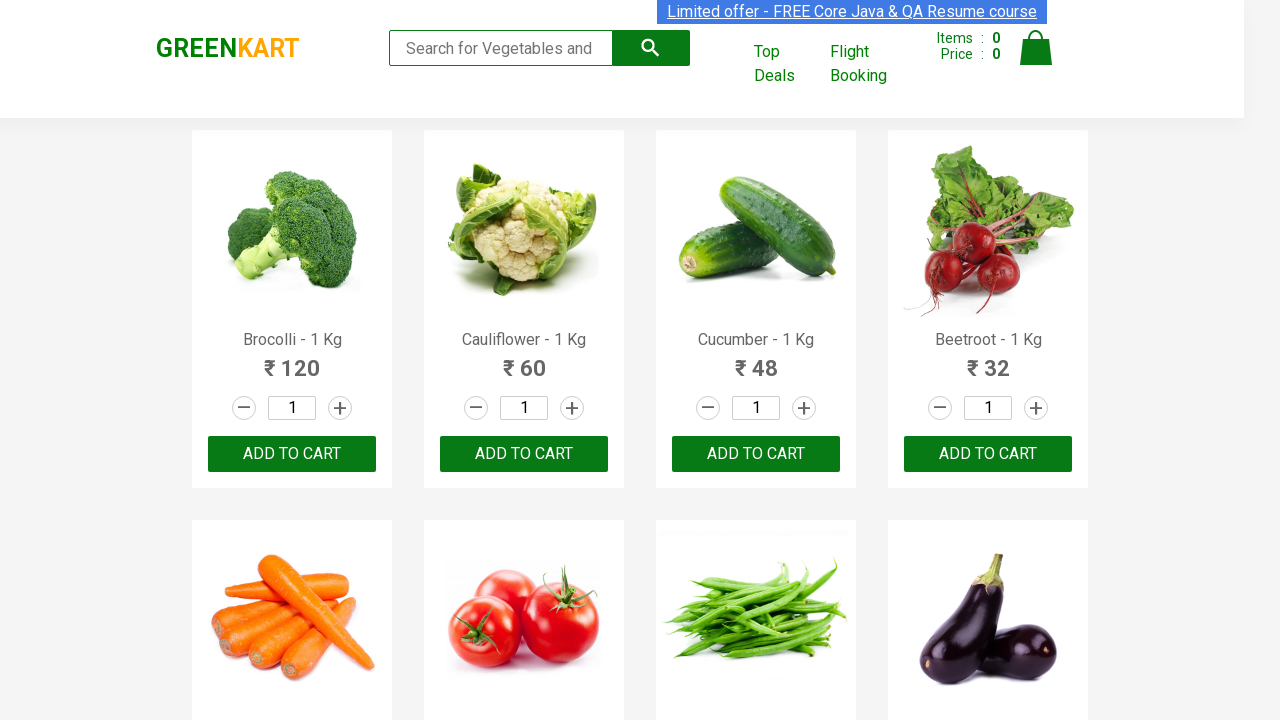

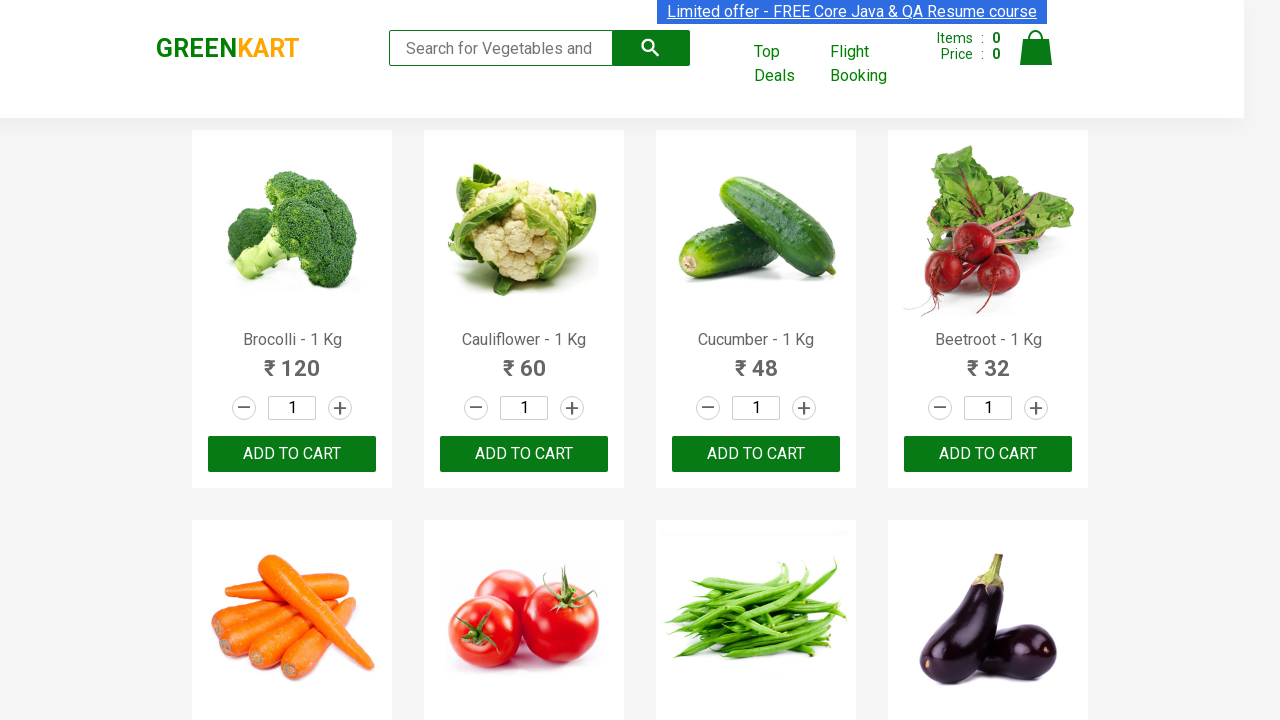